Tests the sort dropdown functionality by performing a search, verifying the default sort option is "Best Match", then changing to "Date Posted (newest)" and verifying the selection

Starting URL: https://www.jobs.nhs.uk/candidate/search

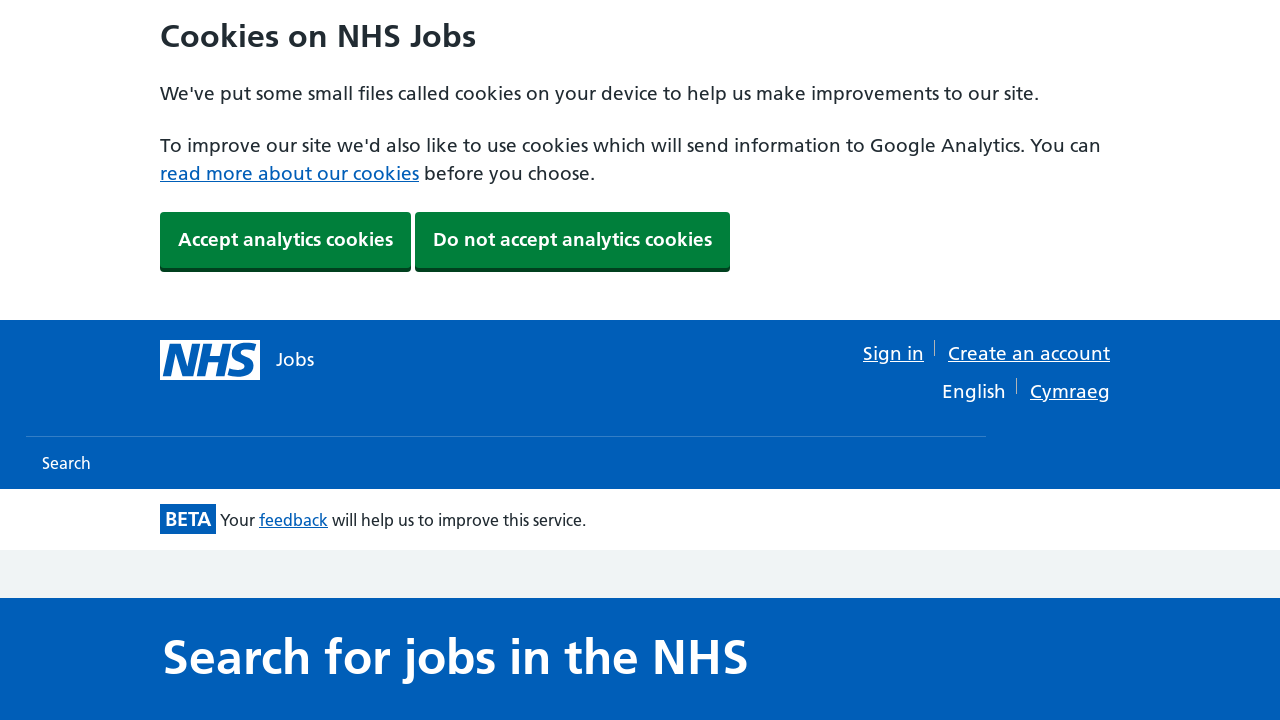

Search page loaded - keyword input field found
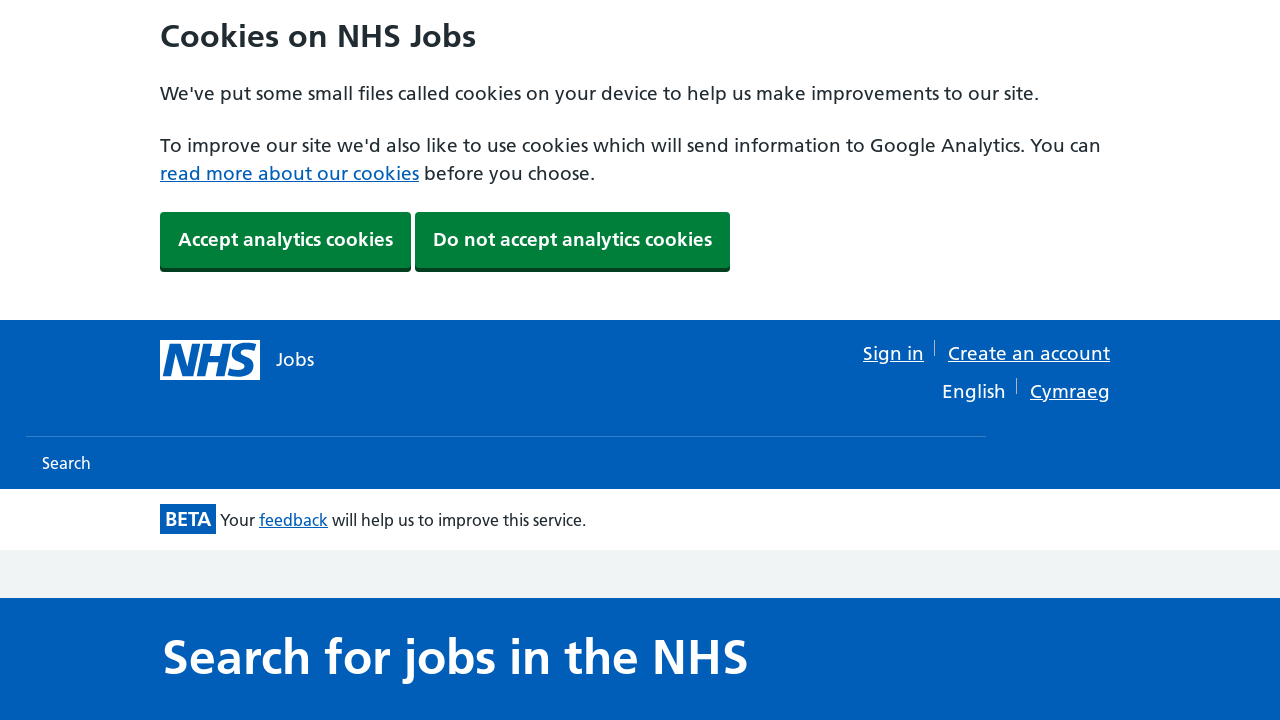

Entered 'Healthcare Assistant' in job title field on #keyword
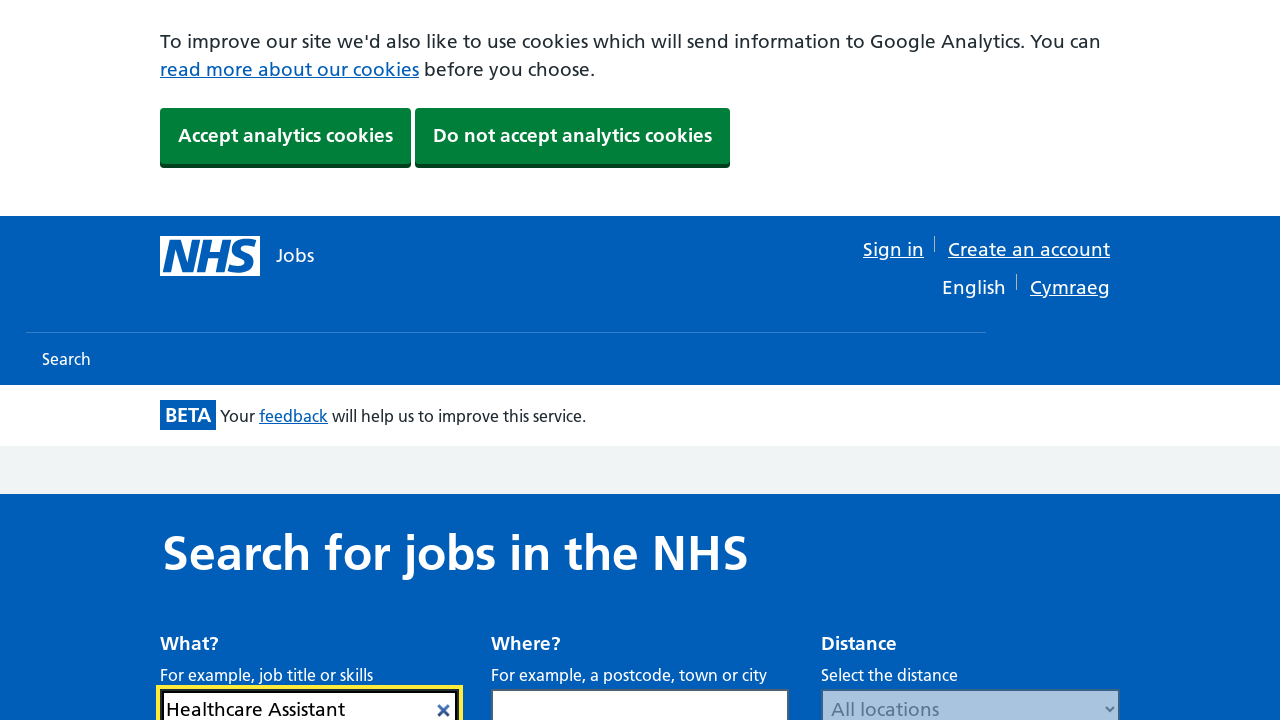

Entered 'Manchester' in location field on #location
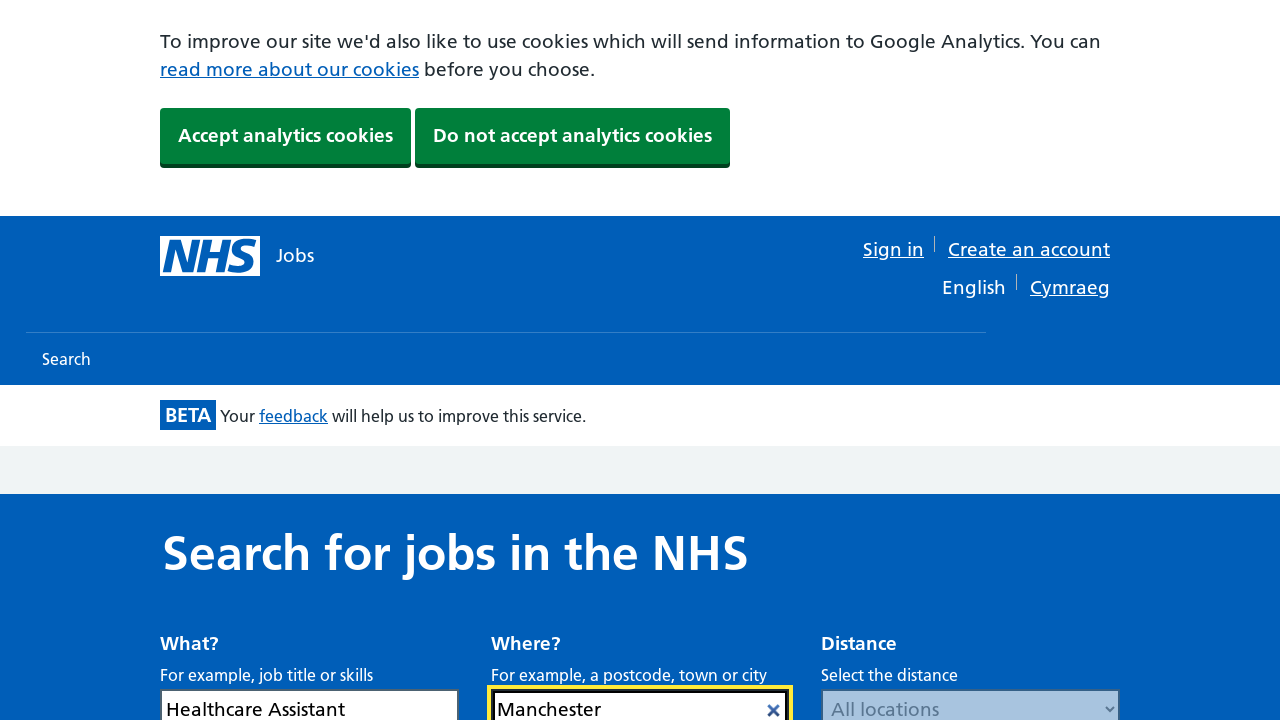

Location autocomplete dropdown appeared
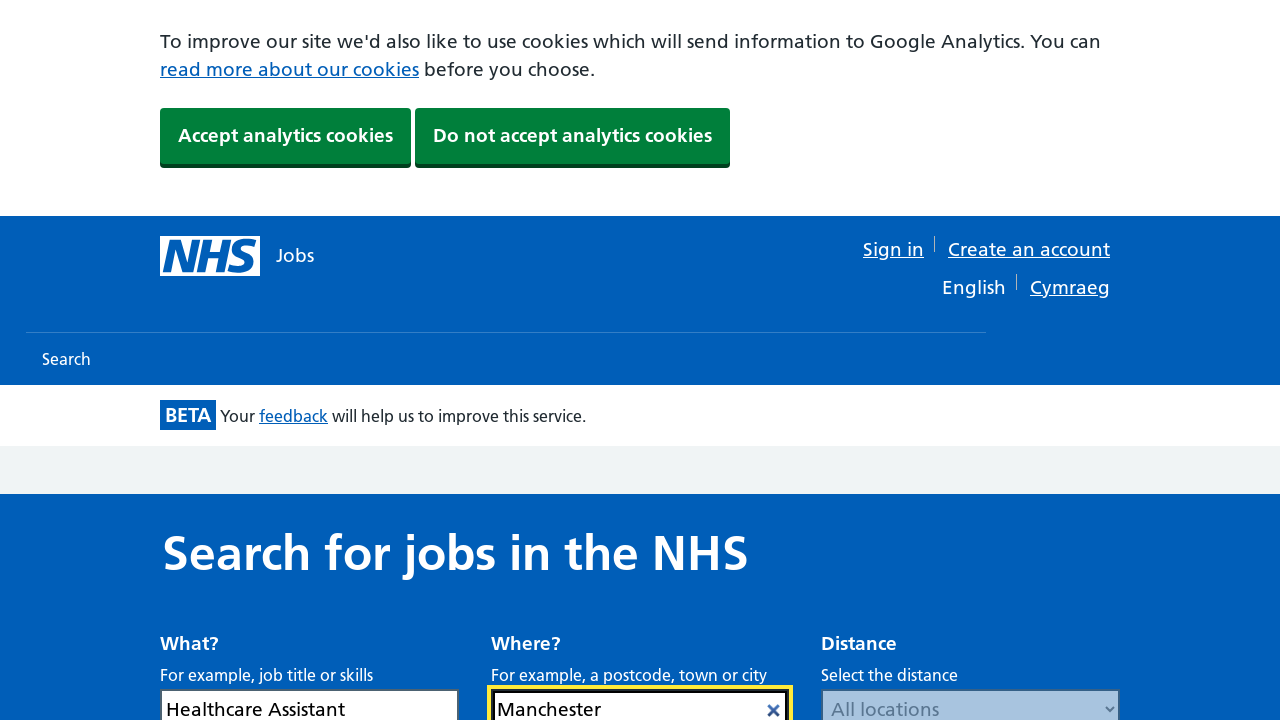

Selected 'Manchester' from autocomplete dropdown at (640, 360) on ul#location__listbox li.autocomplete__option:has-text('Manchester')
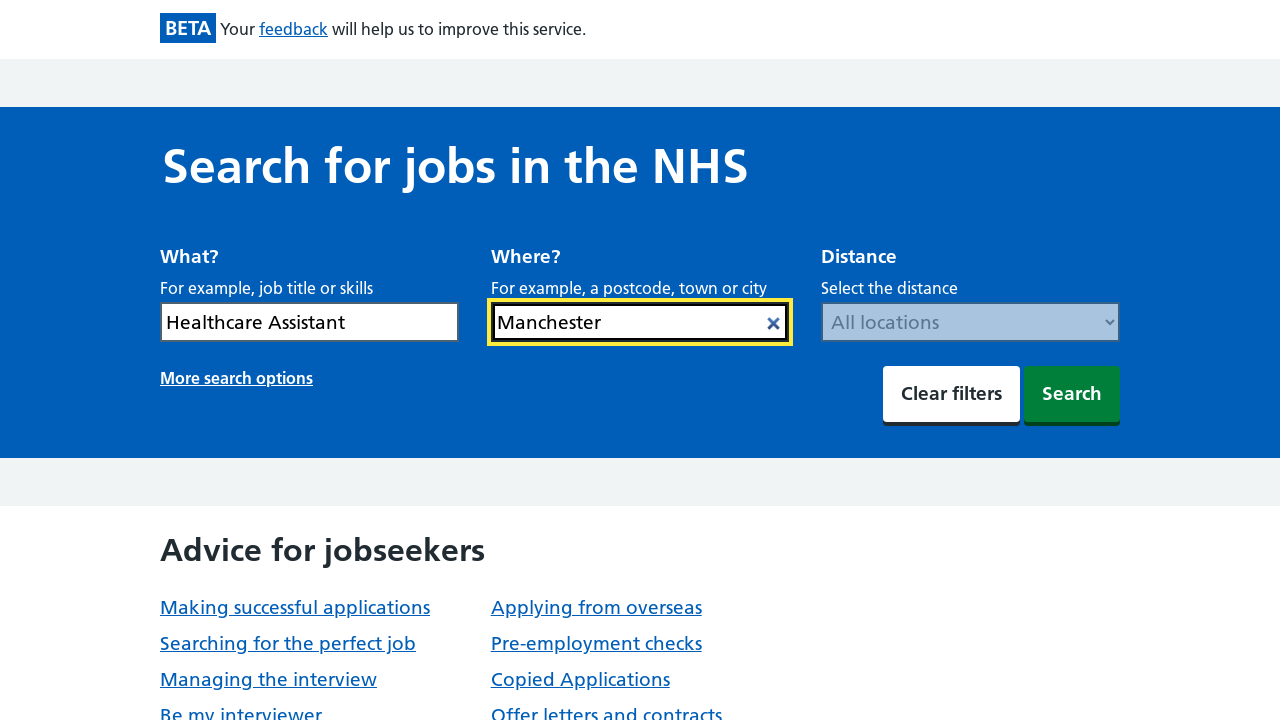

Clicked search button to perform job search at (1072, 394) on #search
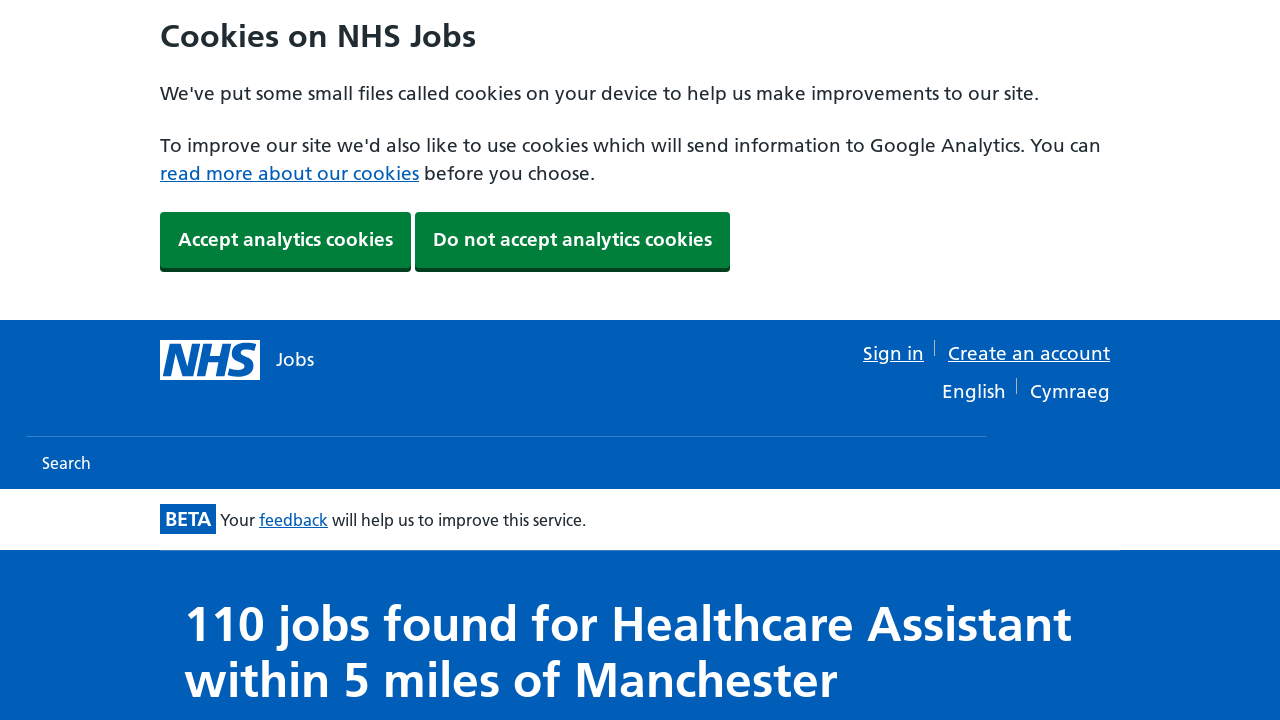

Search results loaded with sort dropdown visible
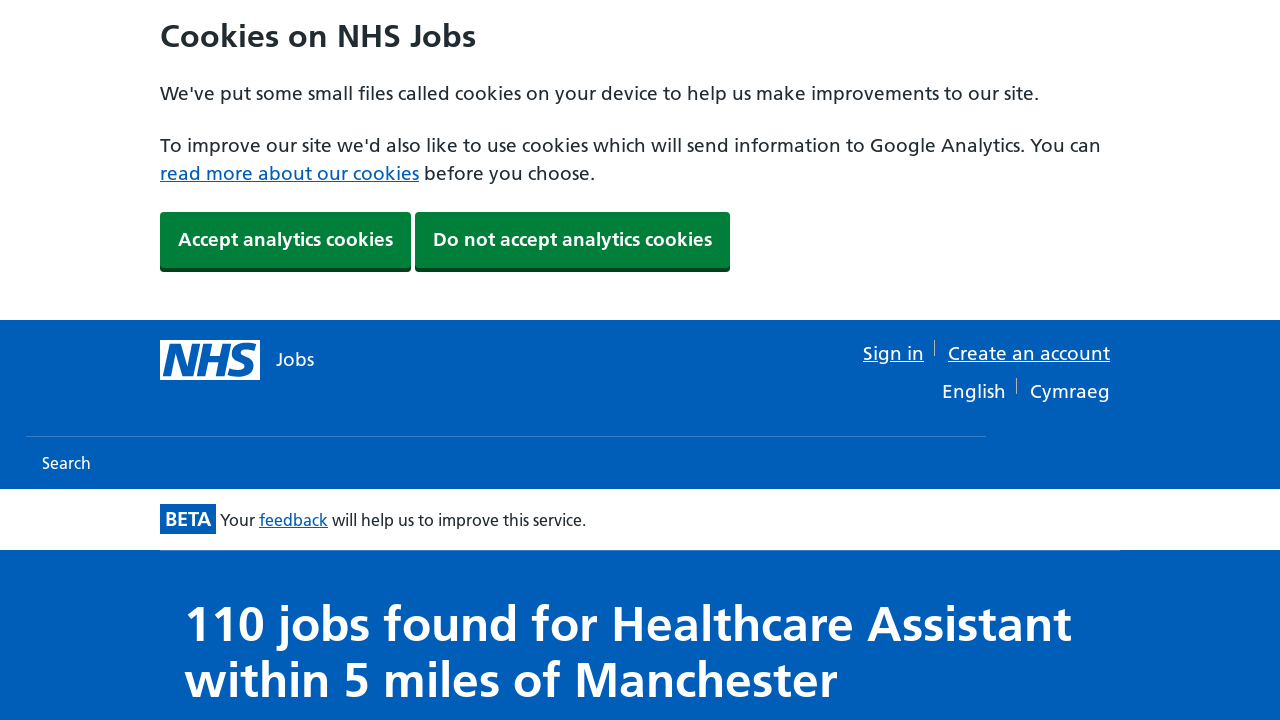

Verified default sort option is 'Best Match'
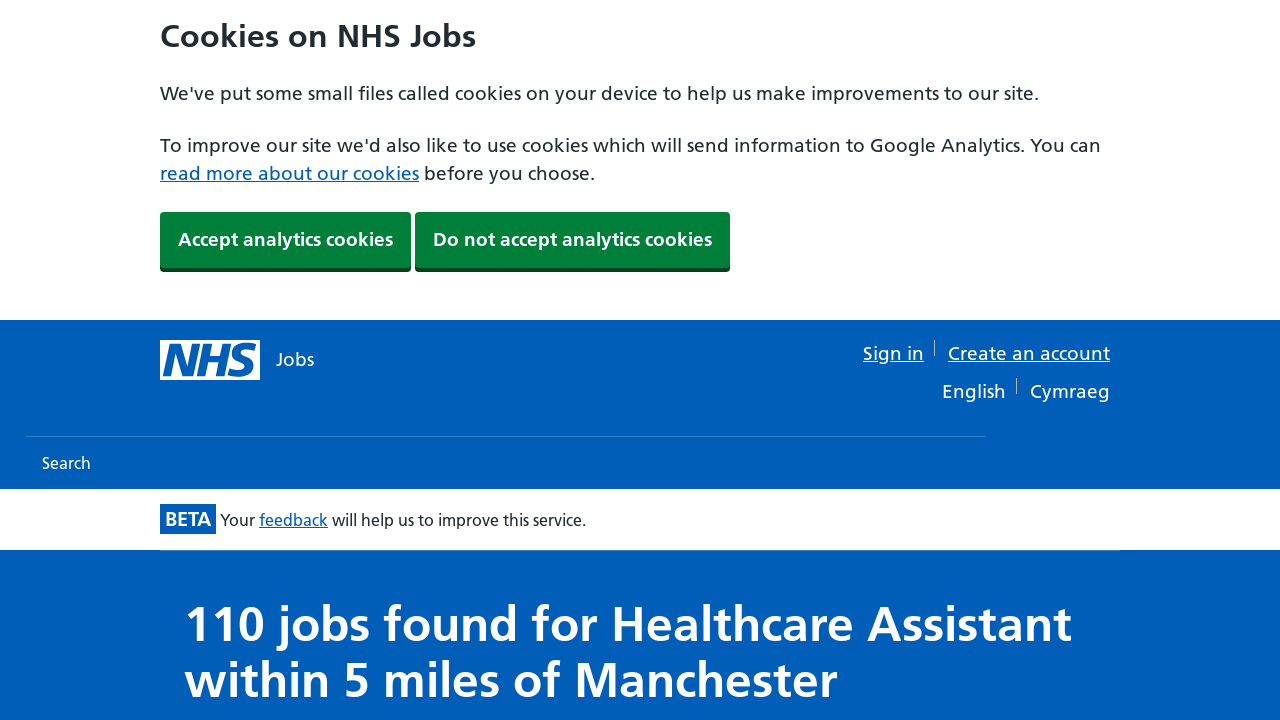

Changed sort option to 'Date Posted (newest)' on #sort
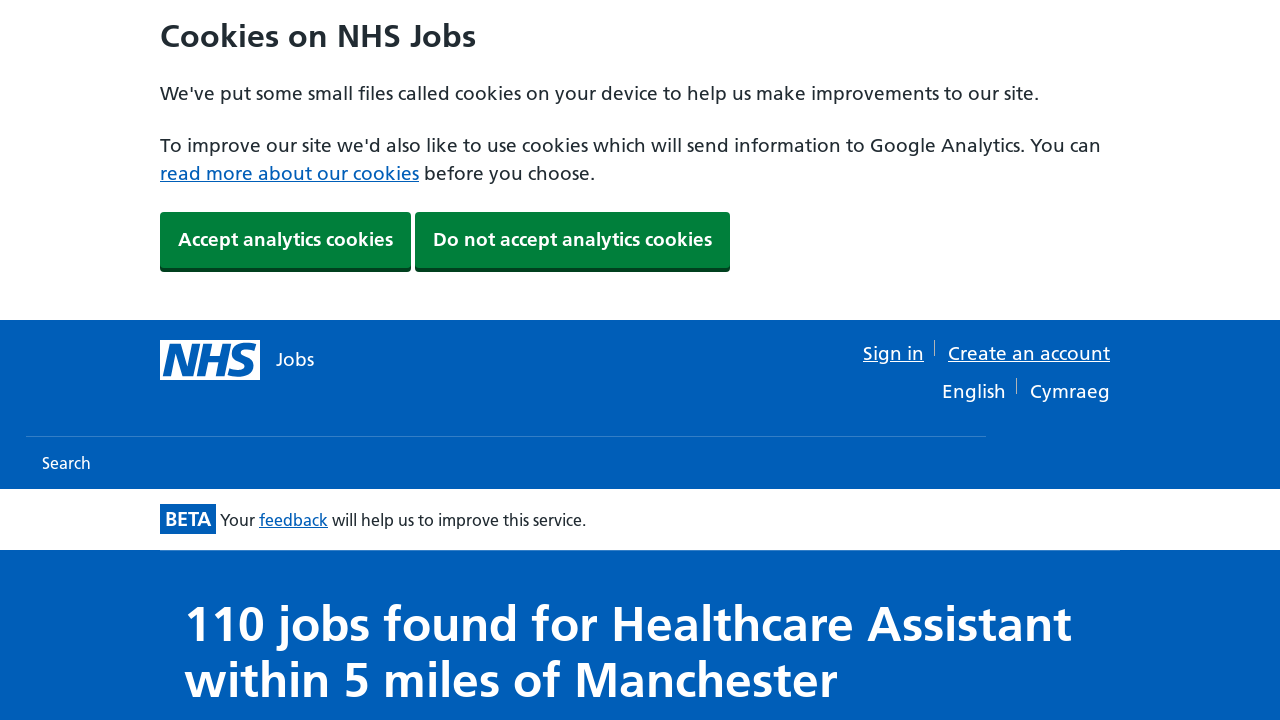

Waited for sort selection to take effect
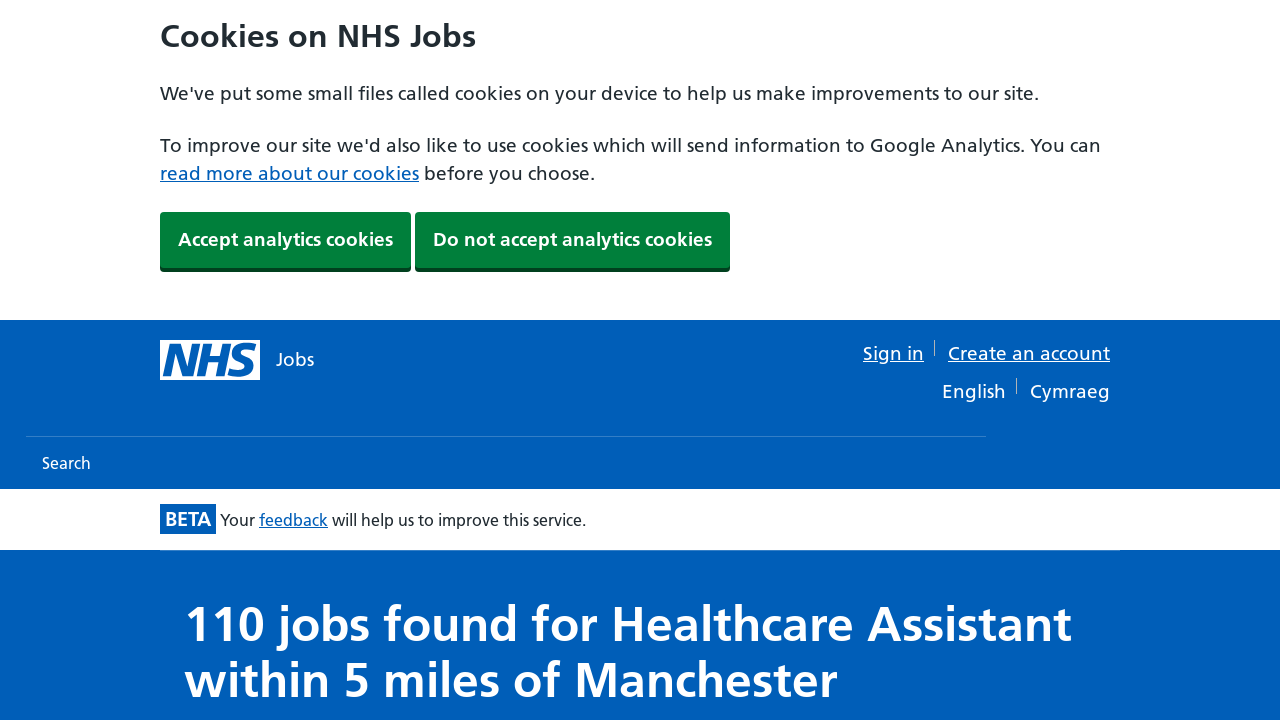

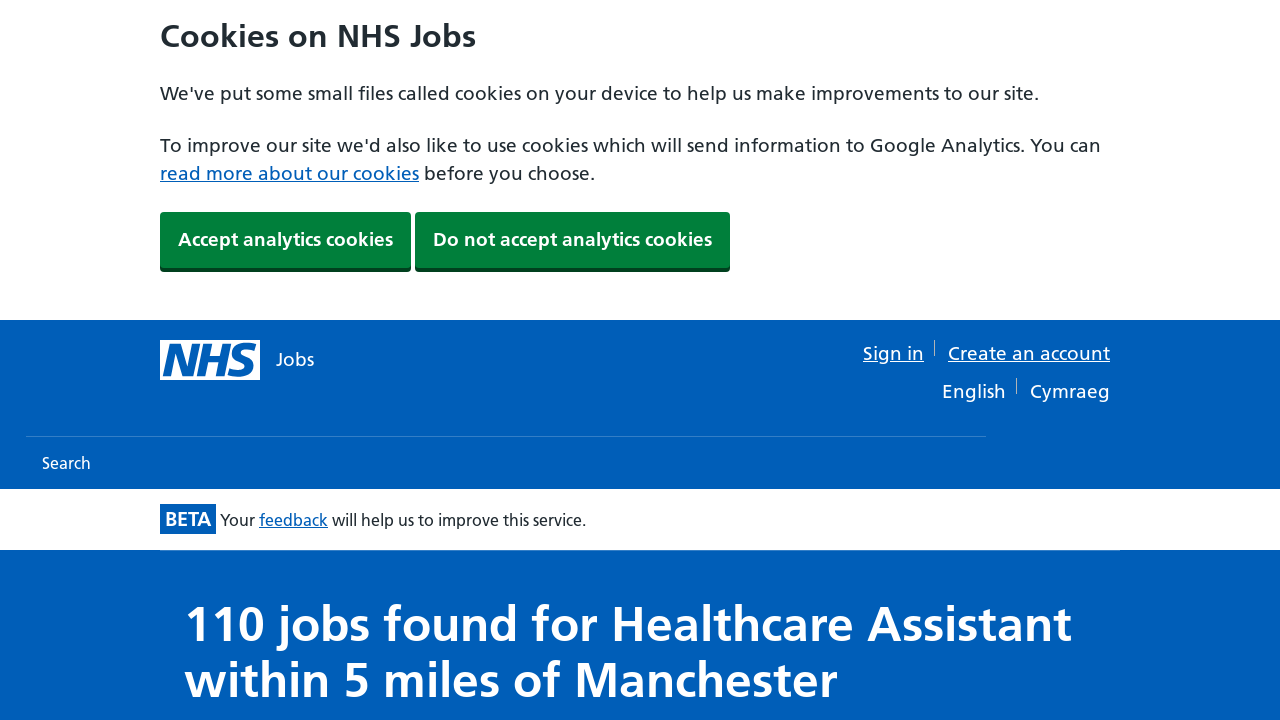